Tests form submission by clicking submit button and verifying the success message

Starting URL: https://bonigarcia.dev/selenium-webdriver-java/web-form.html

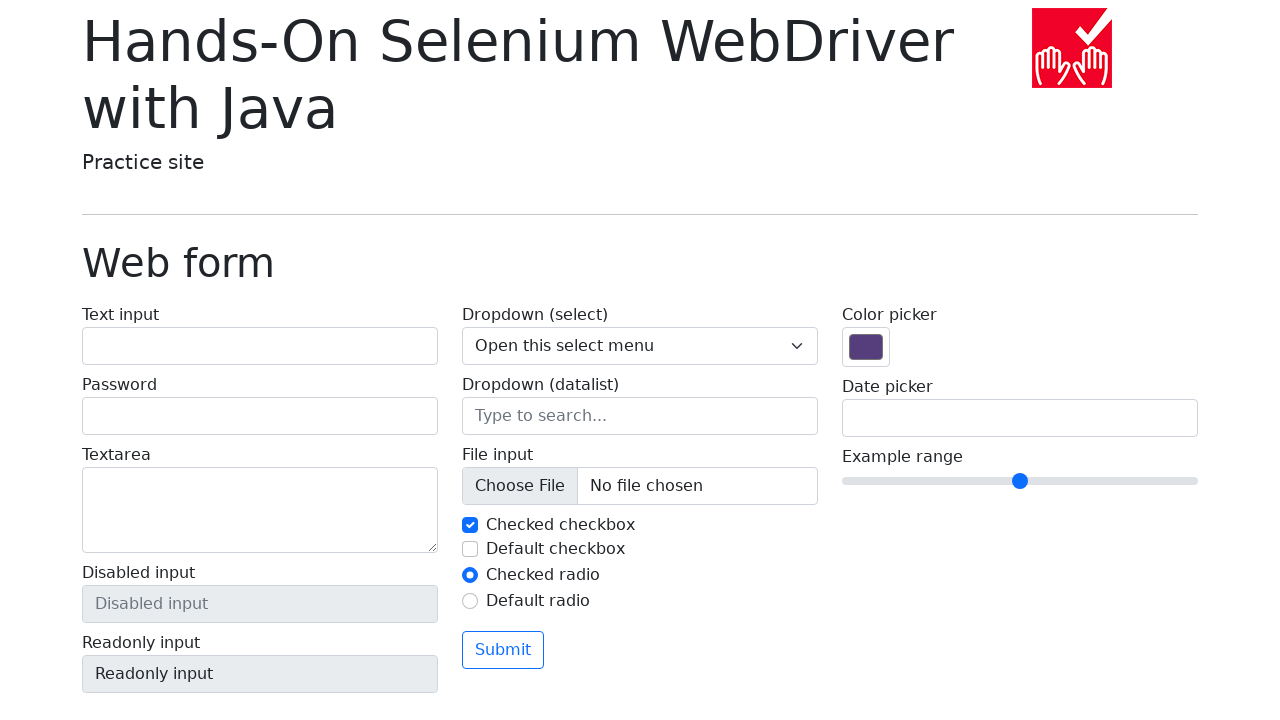

Clicked submit button on the form at (503, 650) on button.btn.btn-outline-primary.mt-3
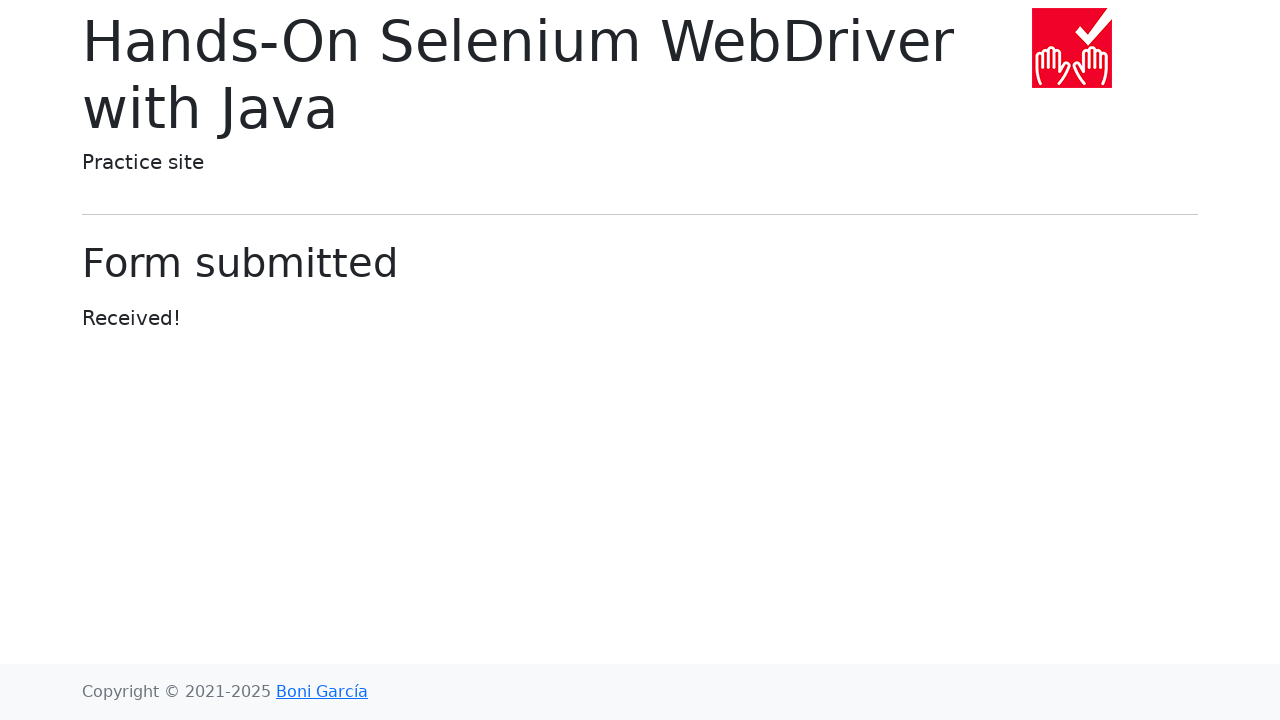

Form submission result message appeared
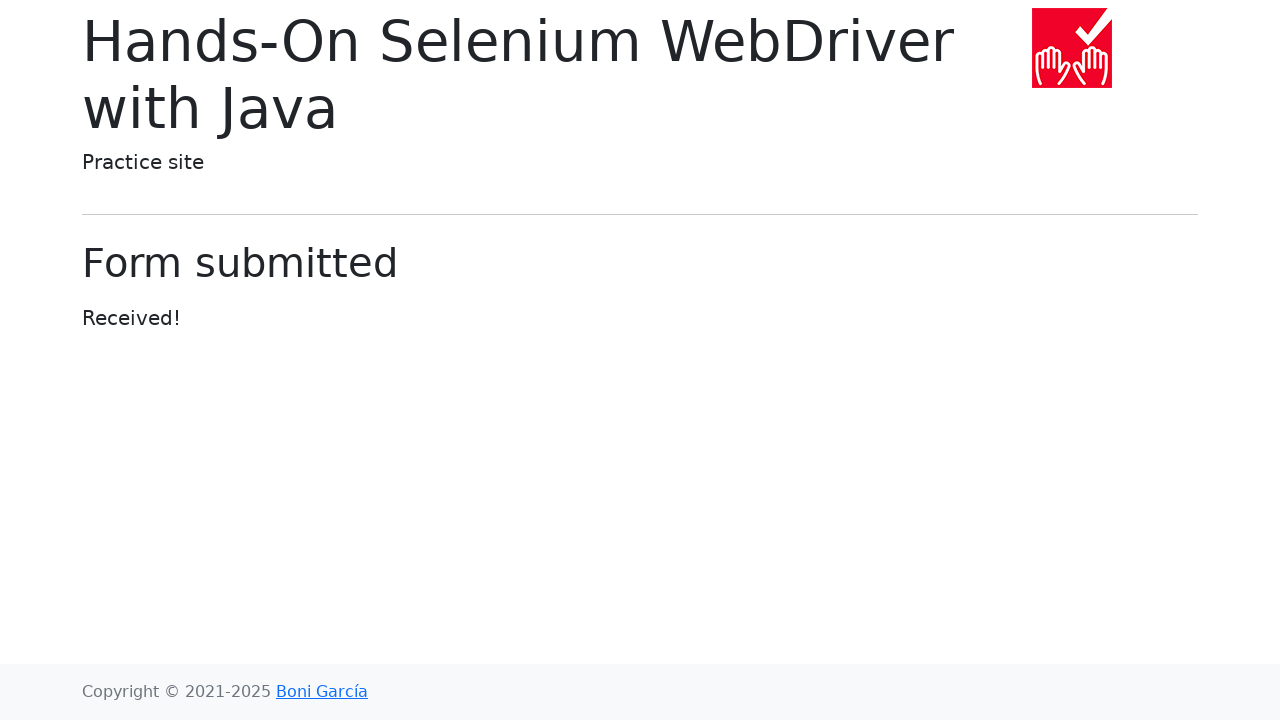

Retrieved success message text from form submission
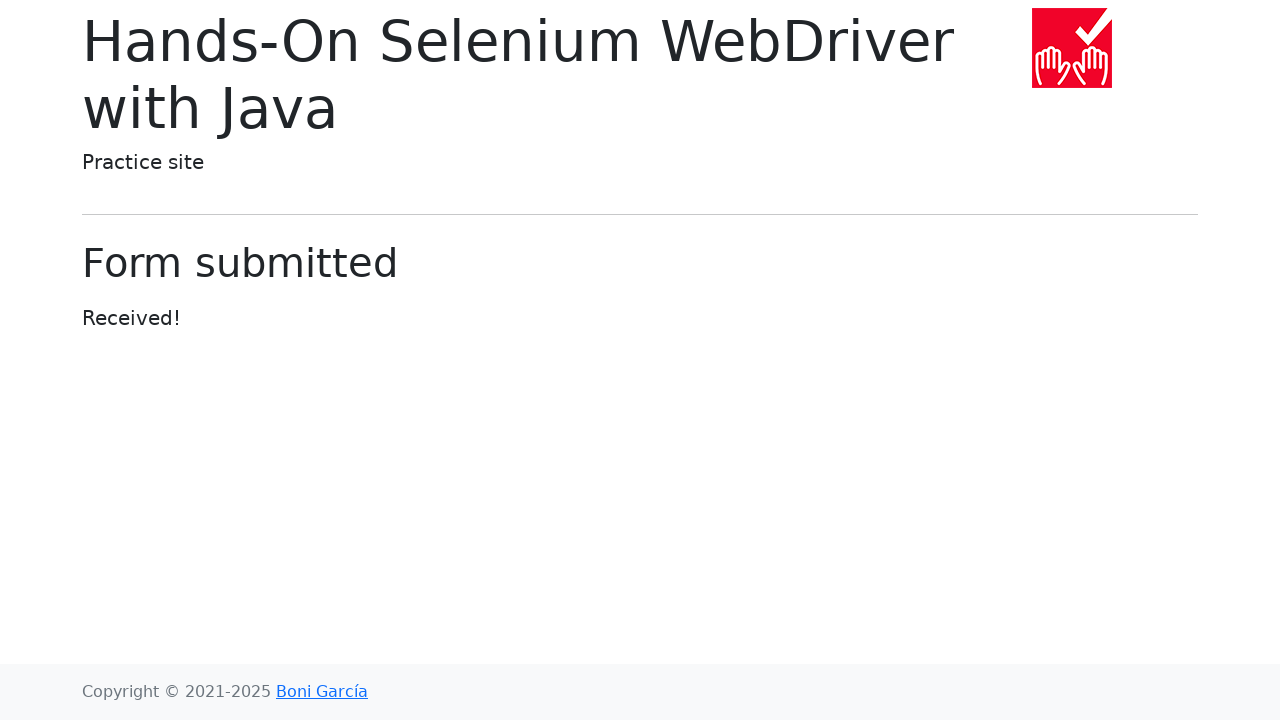

Verified success message matches 'Form submitted'
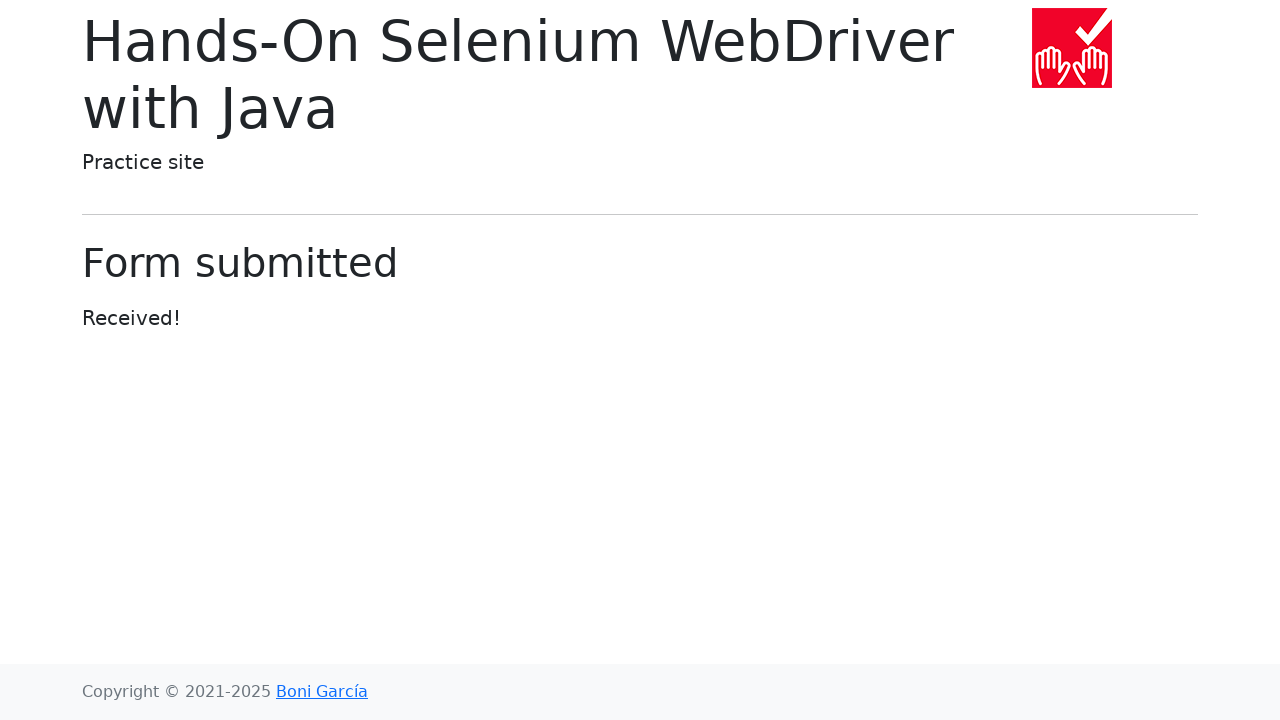

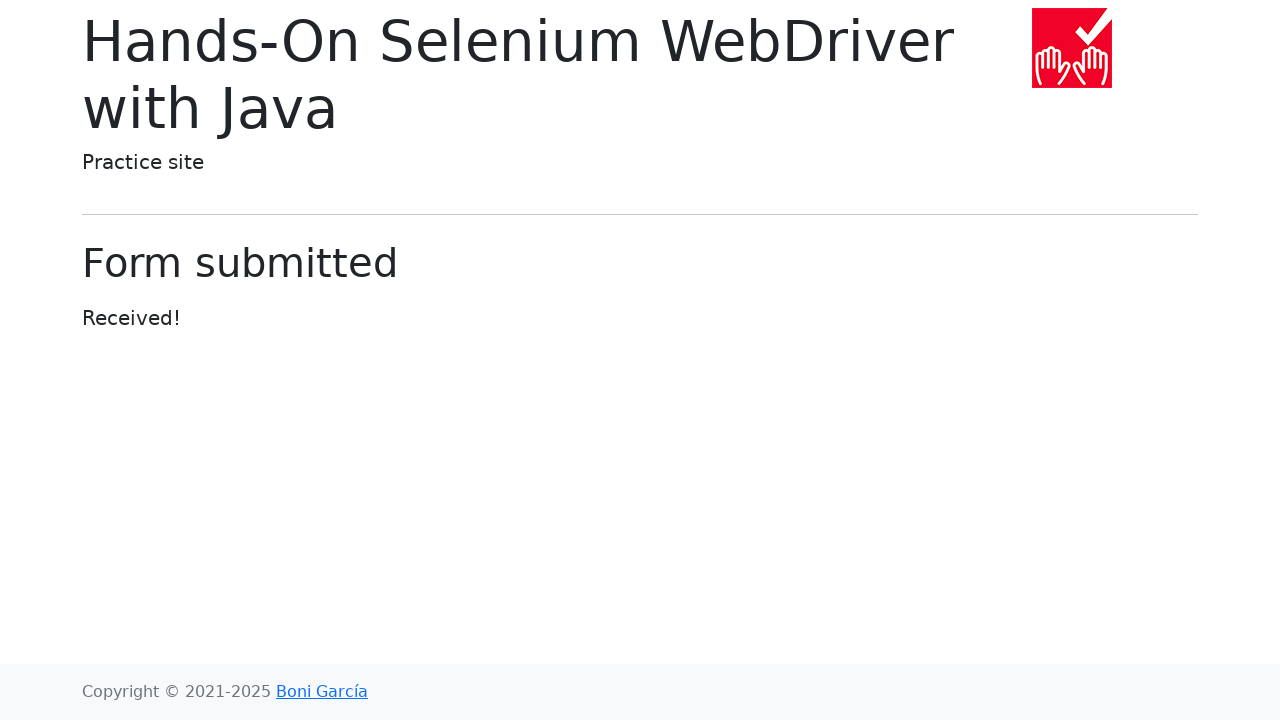